Tests that edits are saved when the edit field loses focus (blur event).

Starting URL: https://demo.playwright.dev/todomvc

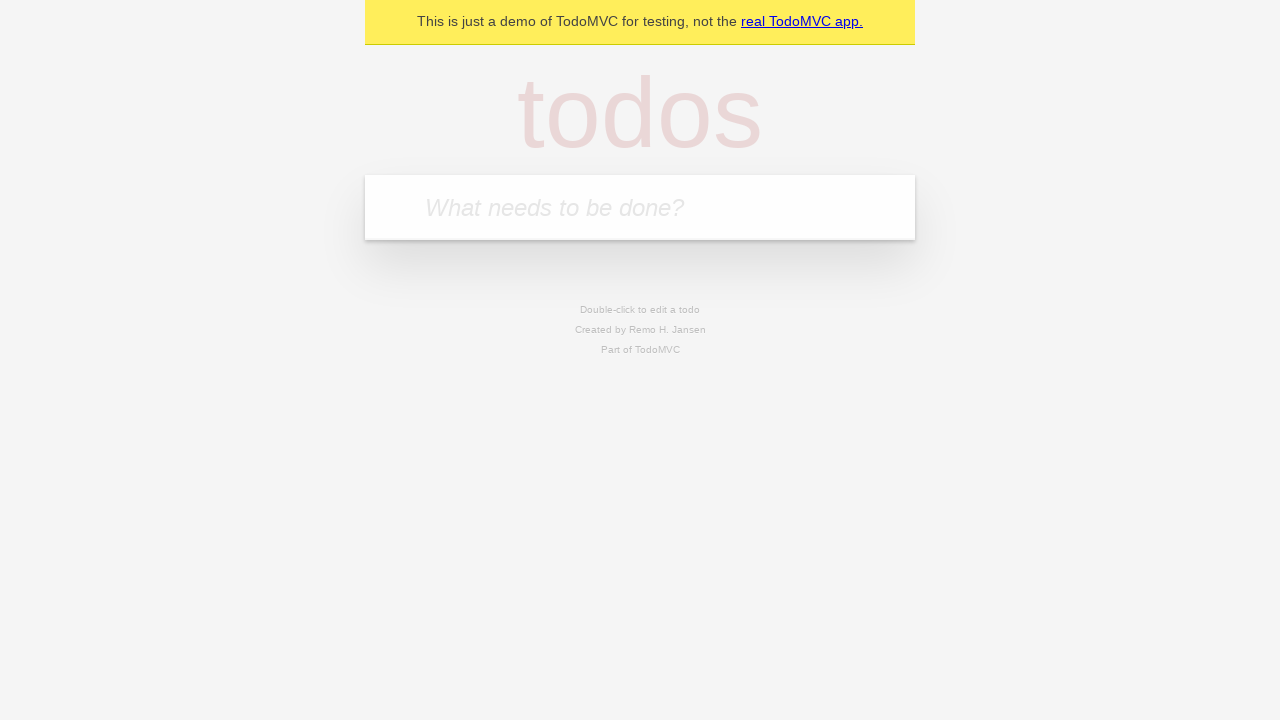

Filled new todo field with 'buy some cheese' on internal:attr=[placeholder="What needs to be done?"i]
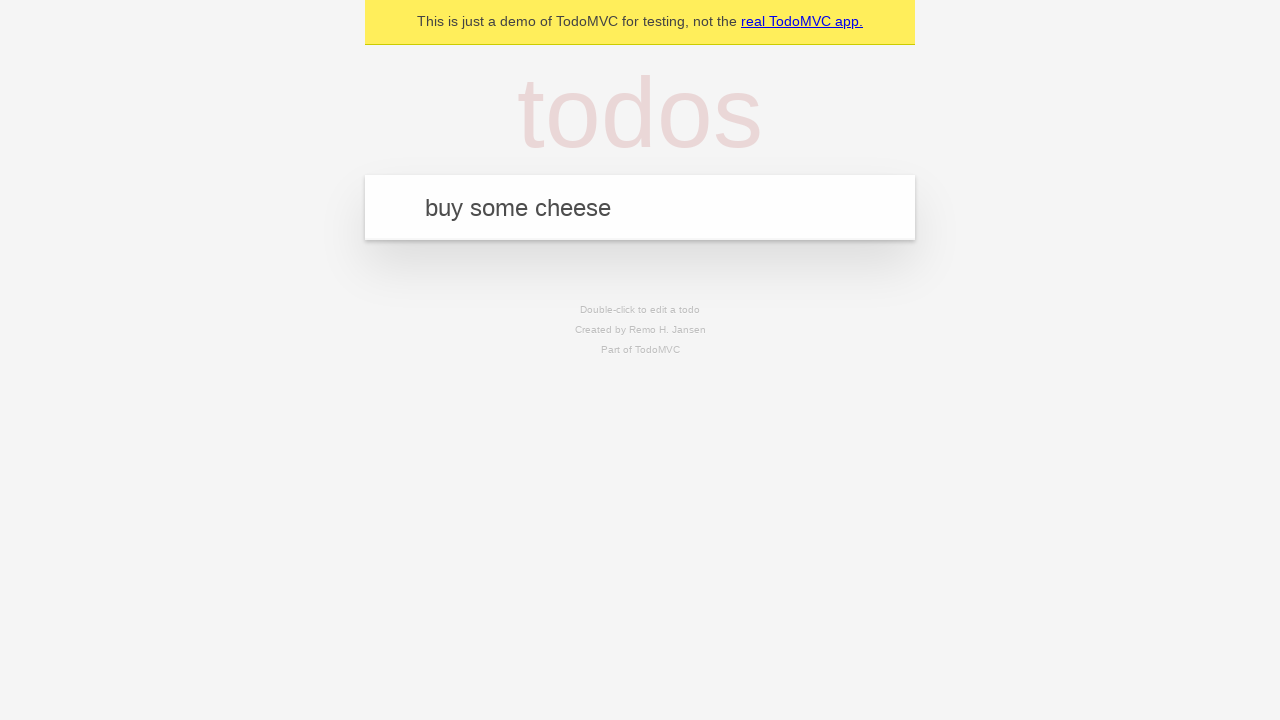

Pressed Enter to create first todo on internal:attr=[placeholder="What needs to be done?"i]
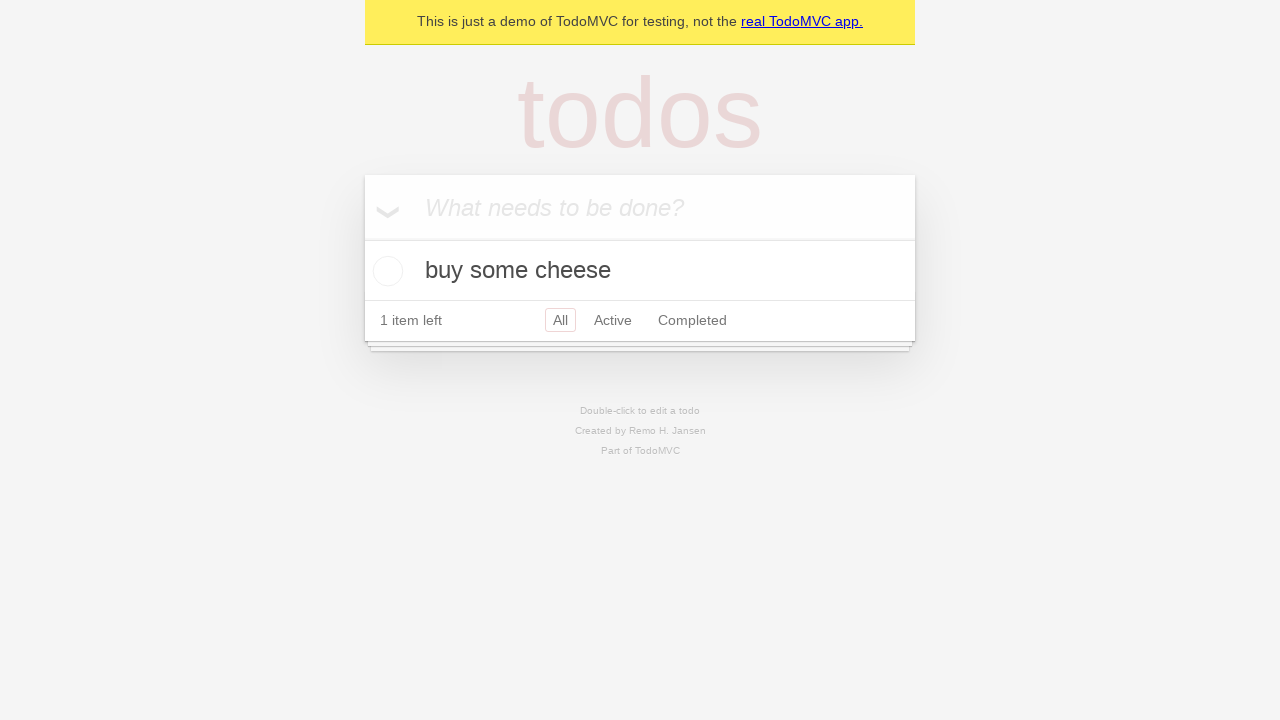

Filled new todo field with 'feed the cat' on internal:attr=[placeholder="What needs to be done?"i]
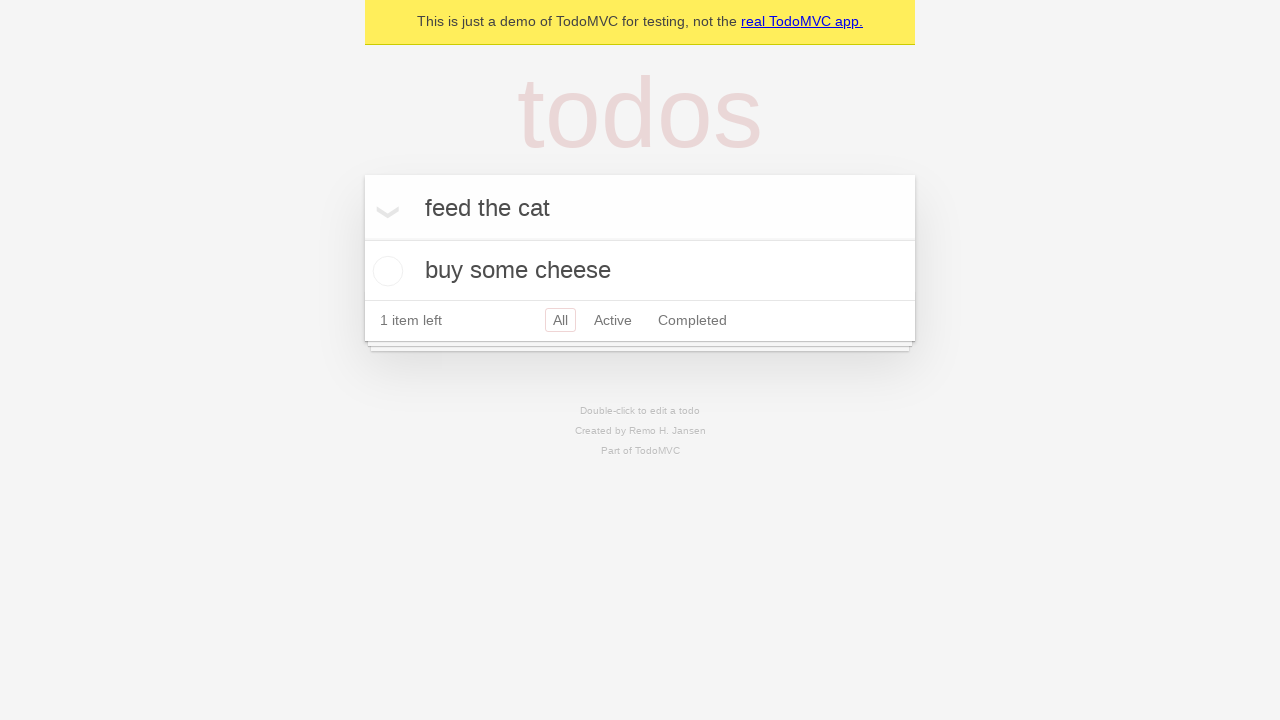

Pressed Enter to create second todo on internal:attr=[placeholder="What needs to be done?"i]
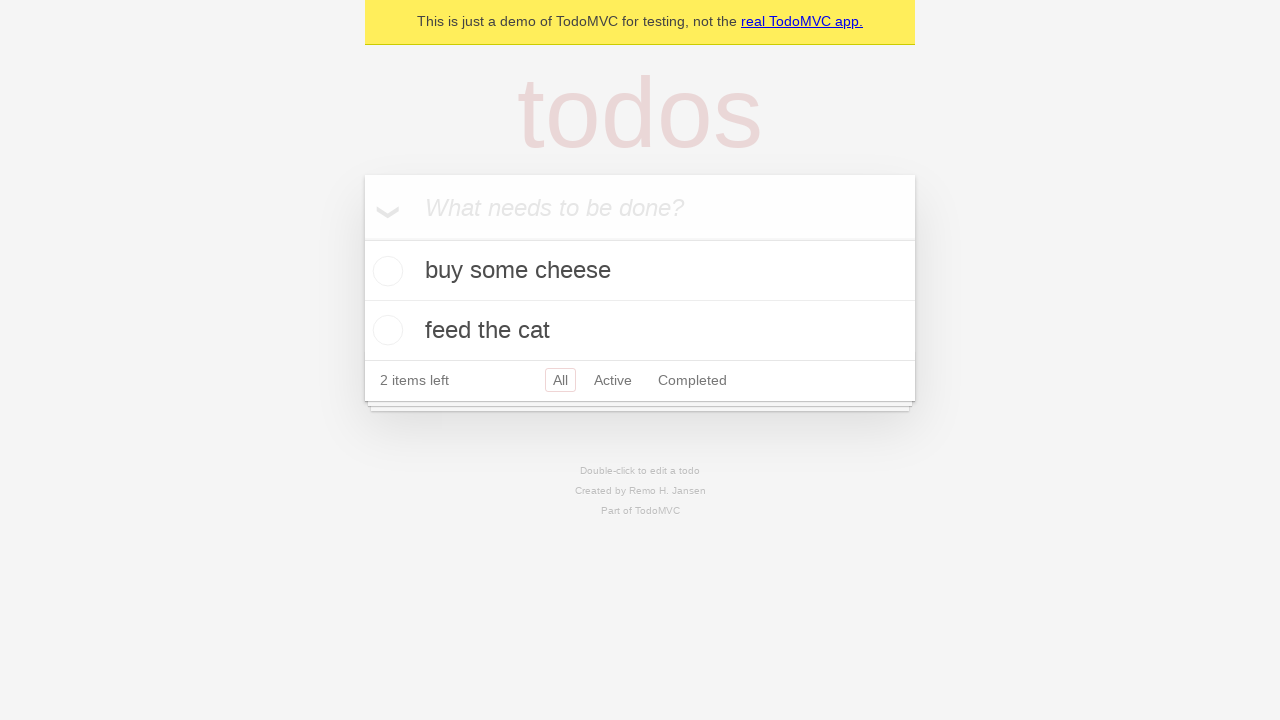

Filled new todo field with 'book a doctors appointment' on internal:attr=[placeholder="What needs to be done?"i]
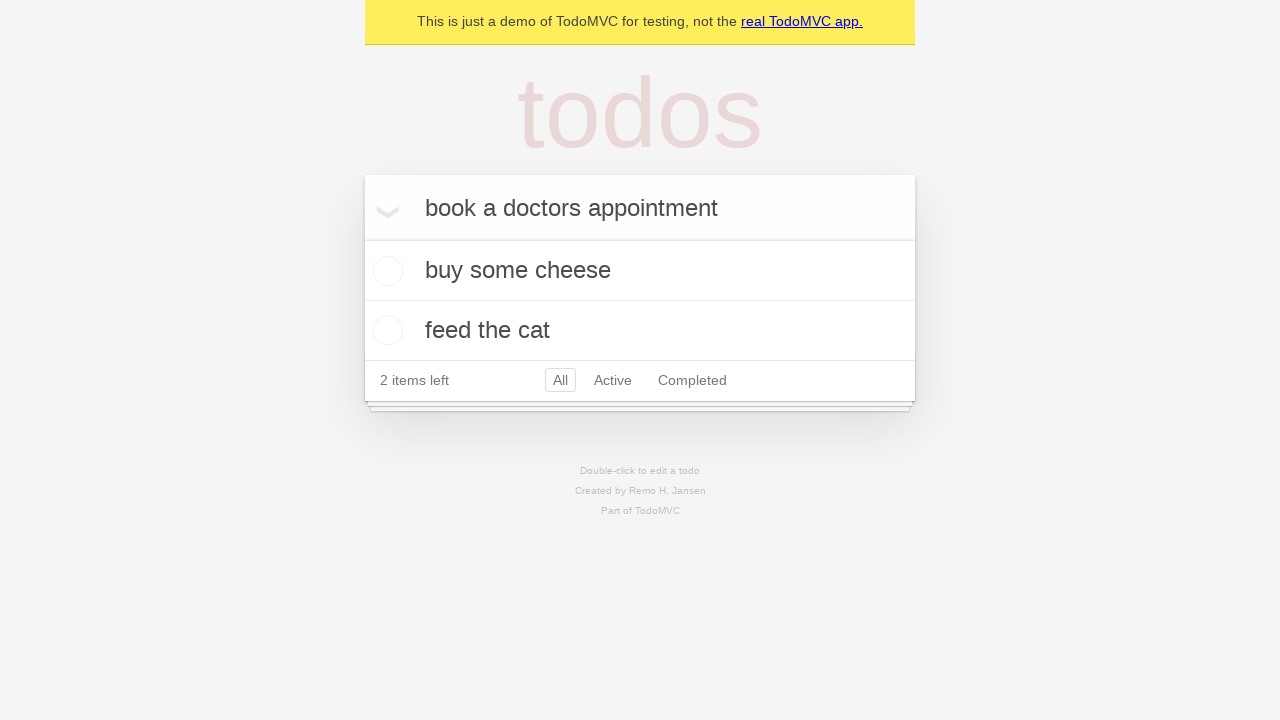

Pressed Enter to create third todo on internal:attr=[placeholder="What needs to be done?"i]
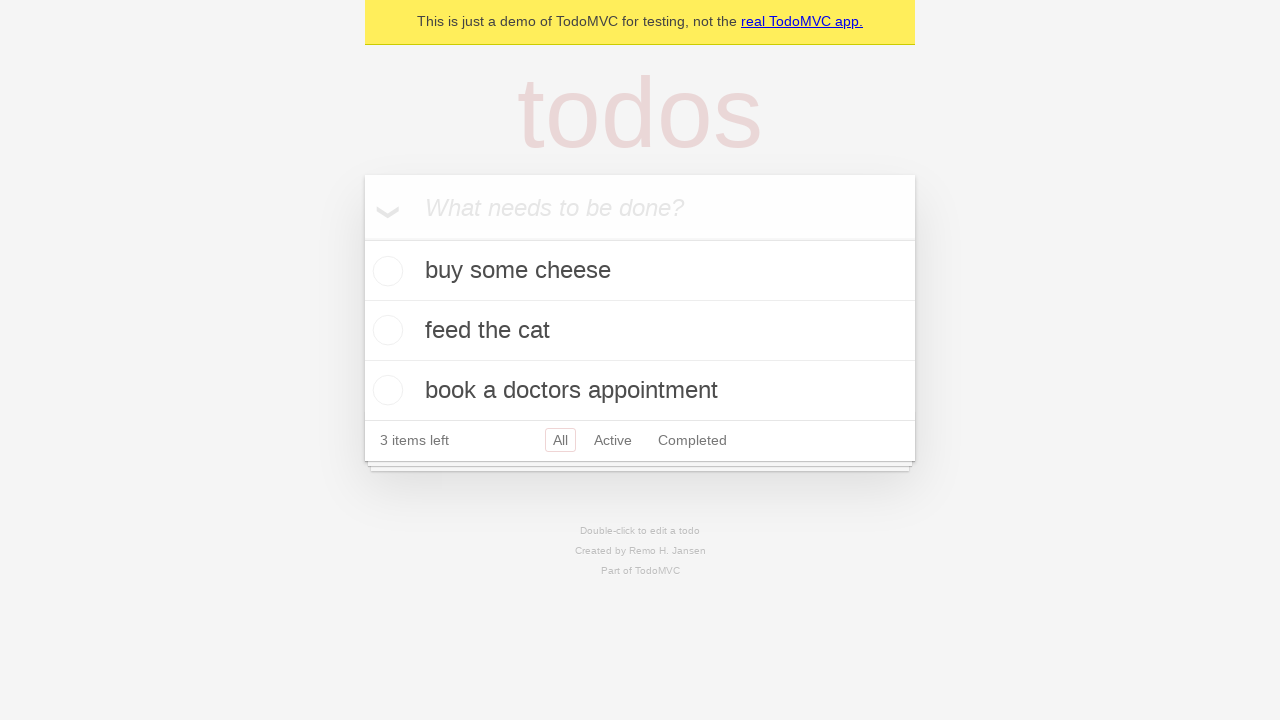

Located all todo items
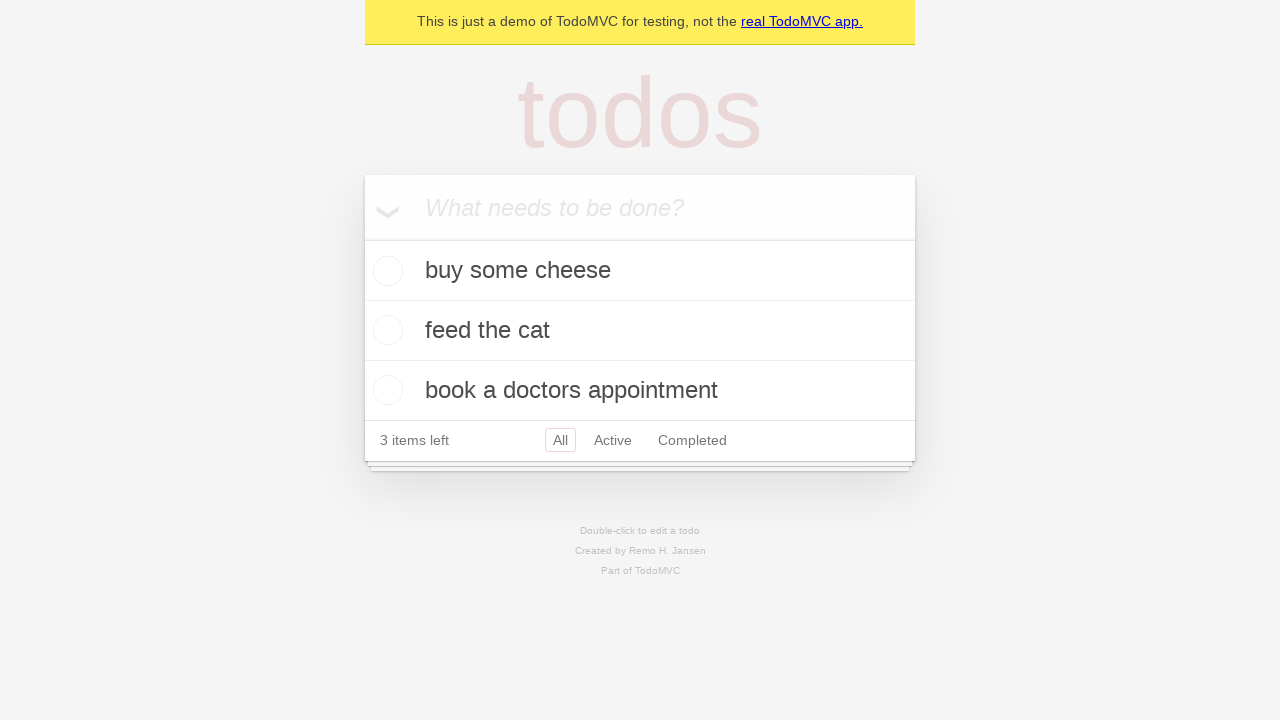

Double-clicked second todo item to enter edit mode at (640, 331) on internal:testid=[data-testid="todo-item"s] >> nth=1
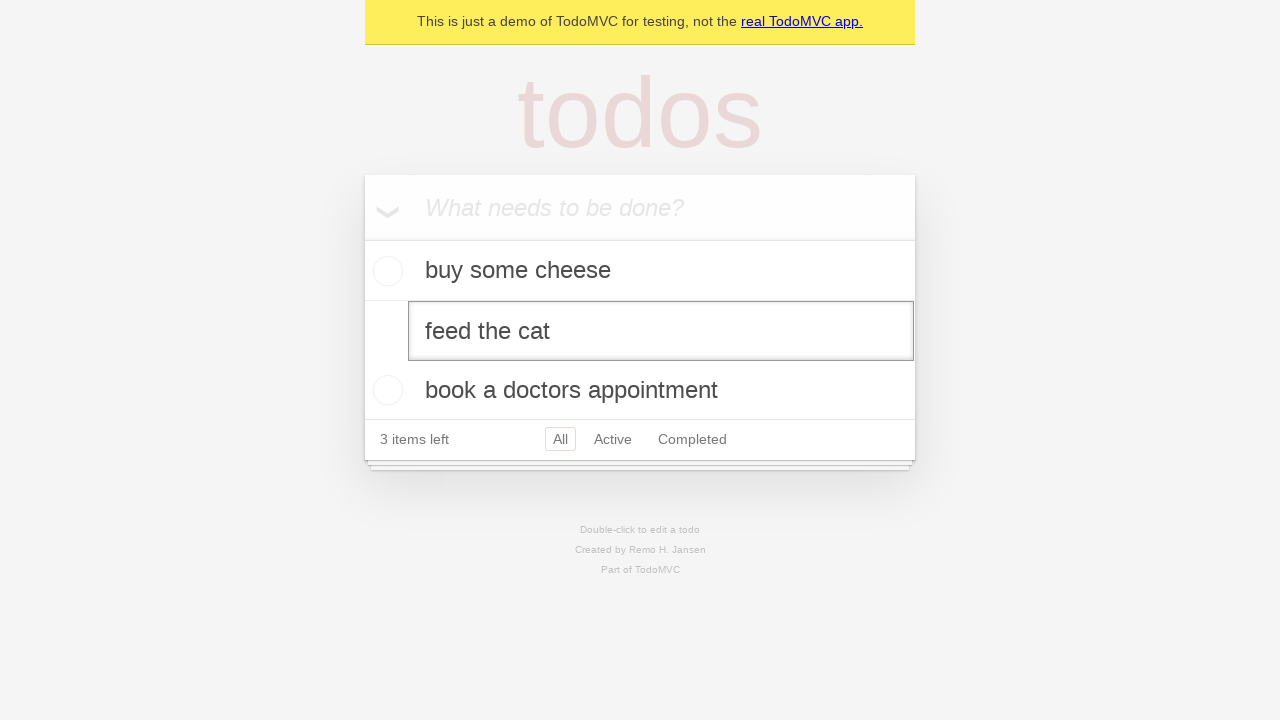

Filled edit field with 'buy some sausages' on internal:testid=[data-testid="todo-item"s] >> nth=1 >> internal:role=textbox[nam
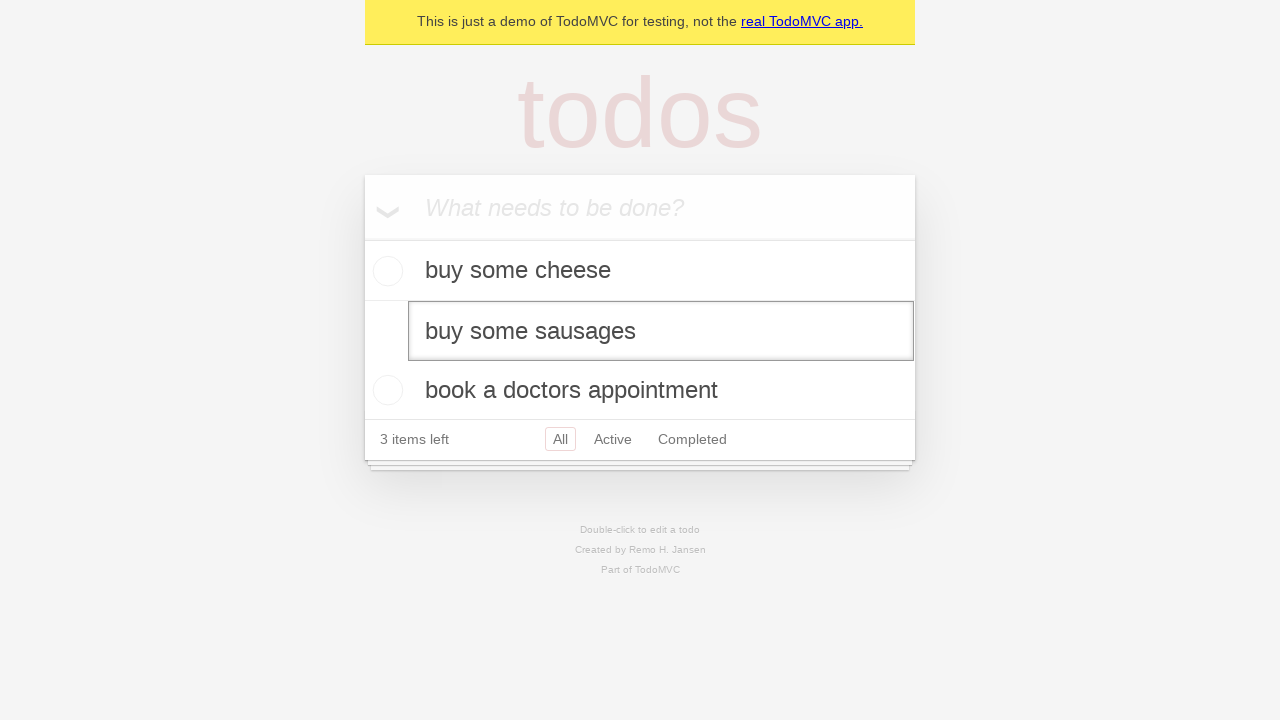

Dispatched blur event to save edits on second todo
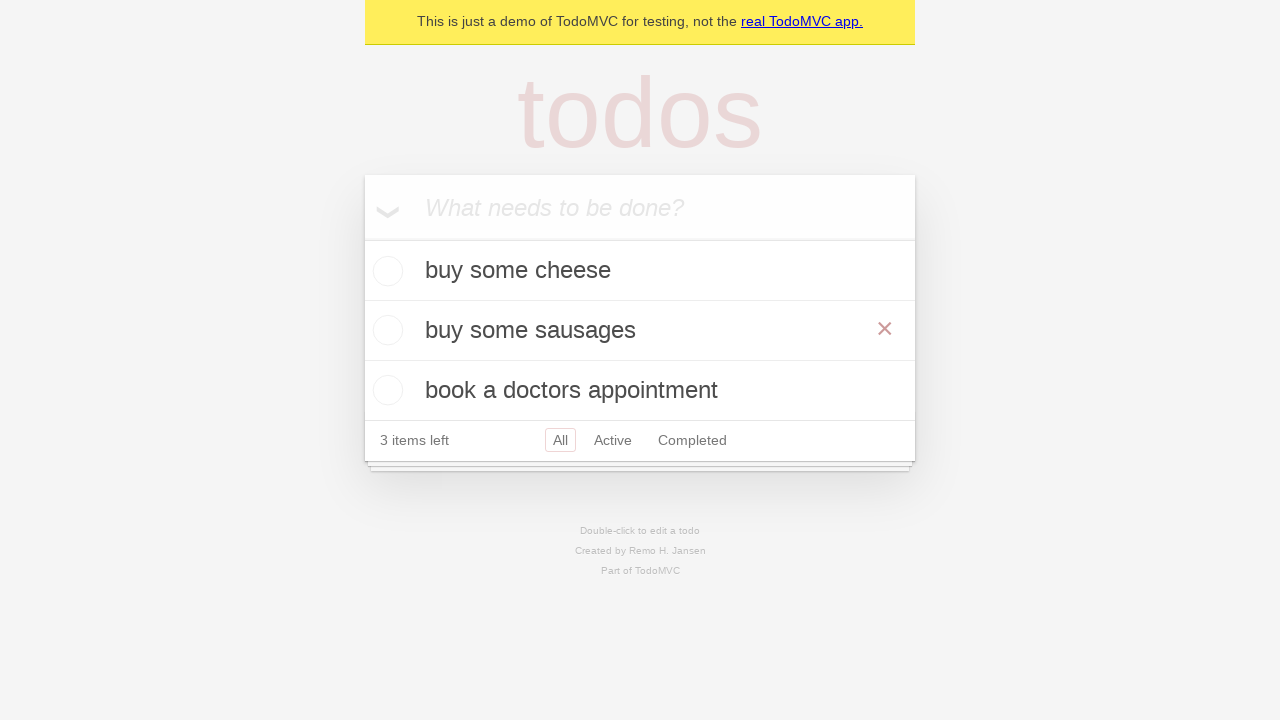

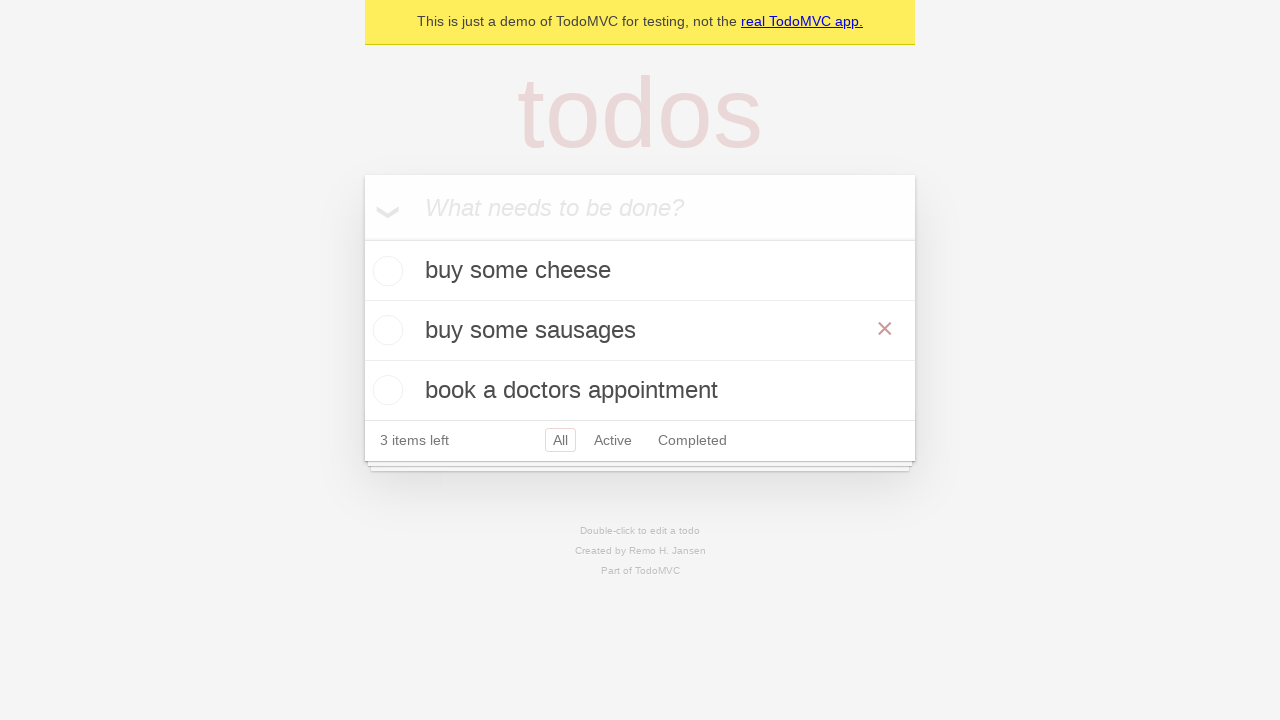